Tests alert handling on a demo page by clicking buttons that trigger alerts and accepting them

Starting URL: https://demoqa.com/alerts

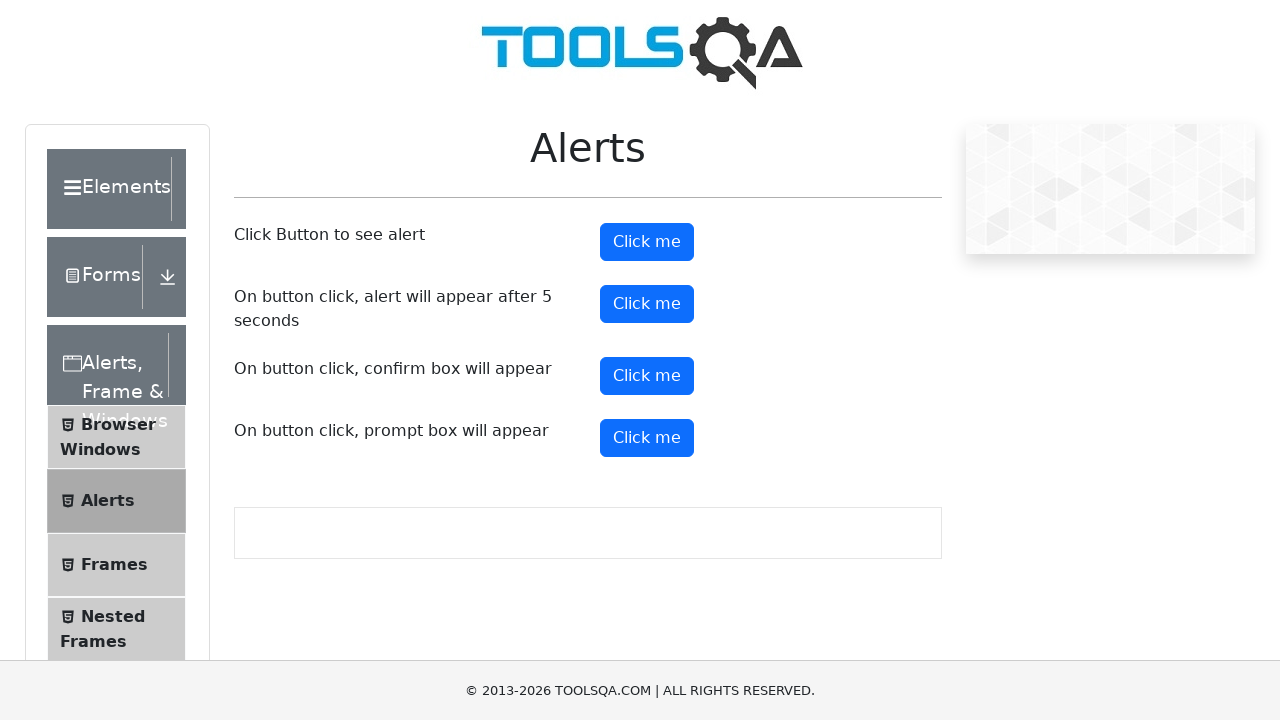

Clicked the second 'Click me' button to trigger an alert at (647, 304) on (//button[text()='Click me'])[2]
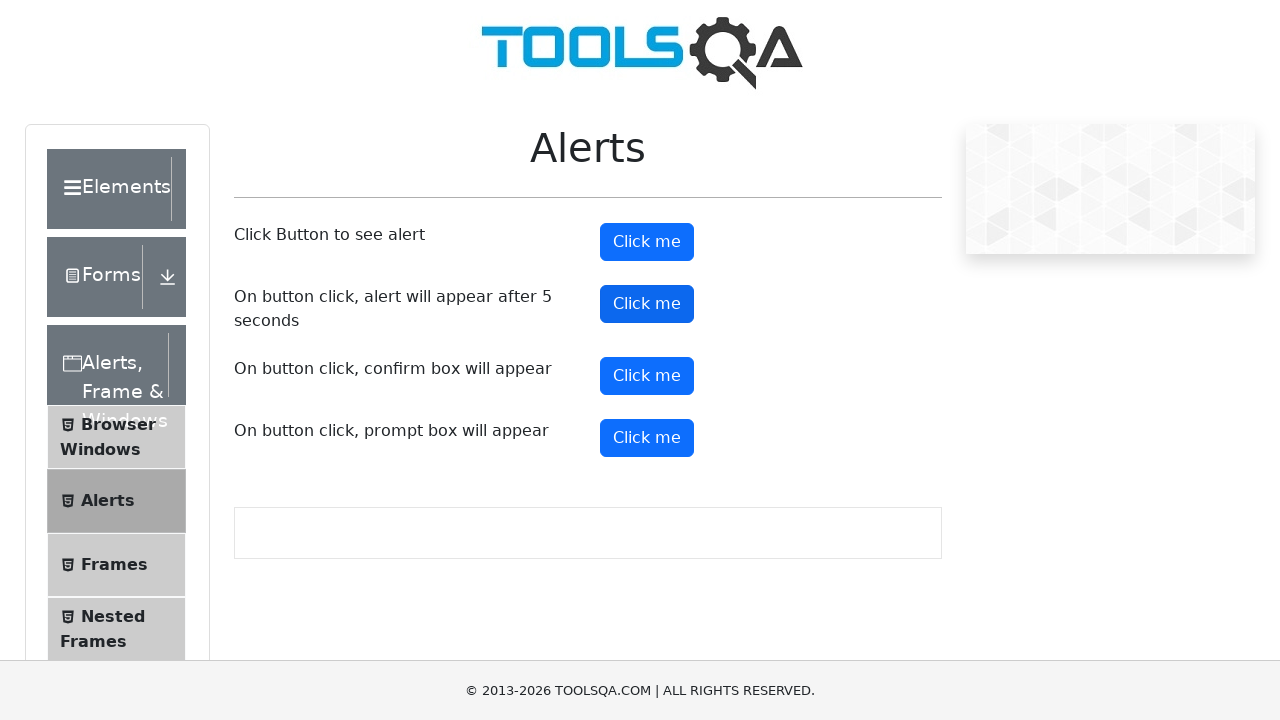

Set up dialog handler to accept alerts
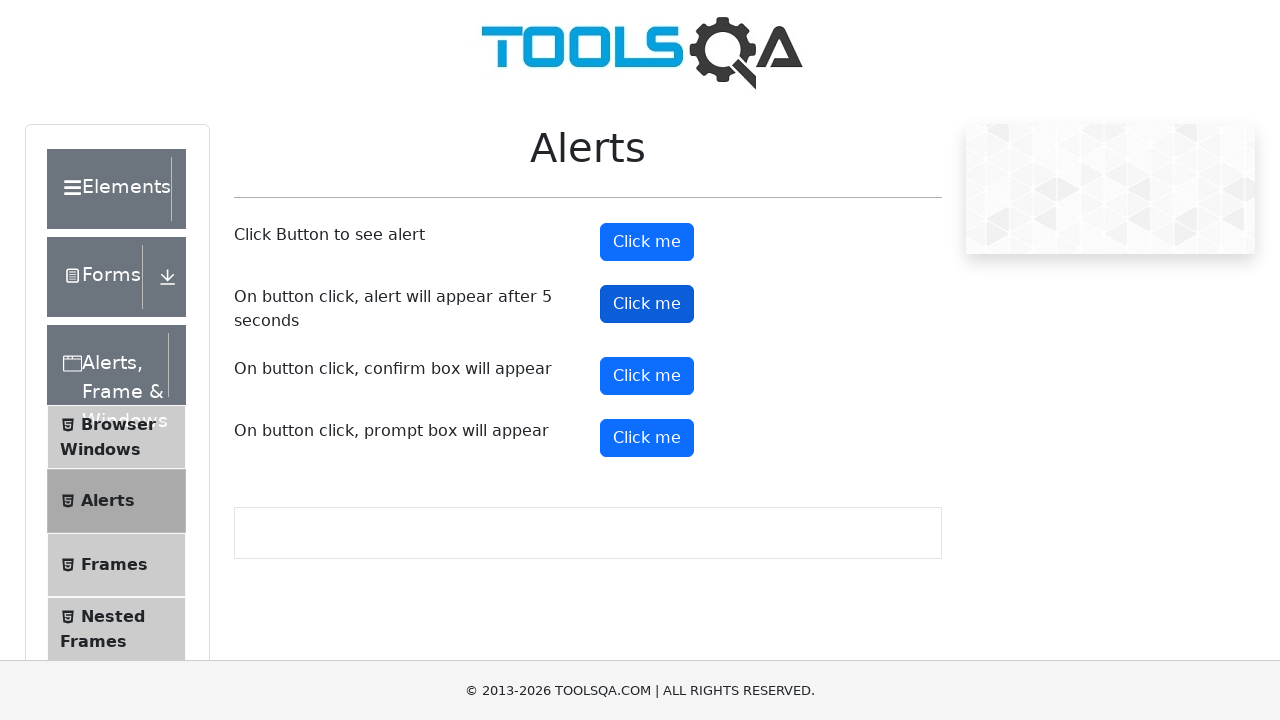

Waited 500ms for alert to be processed
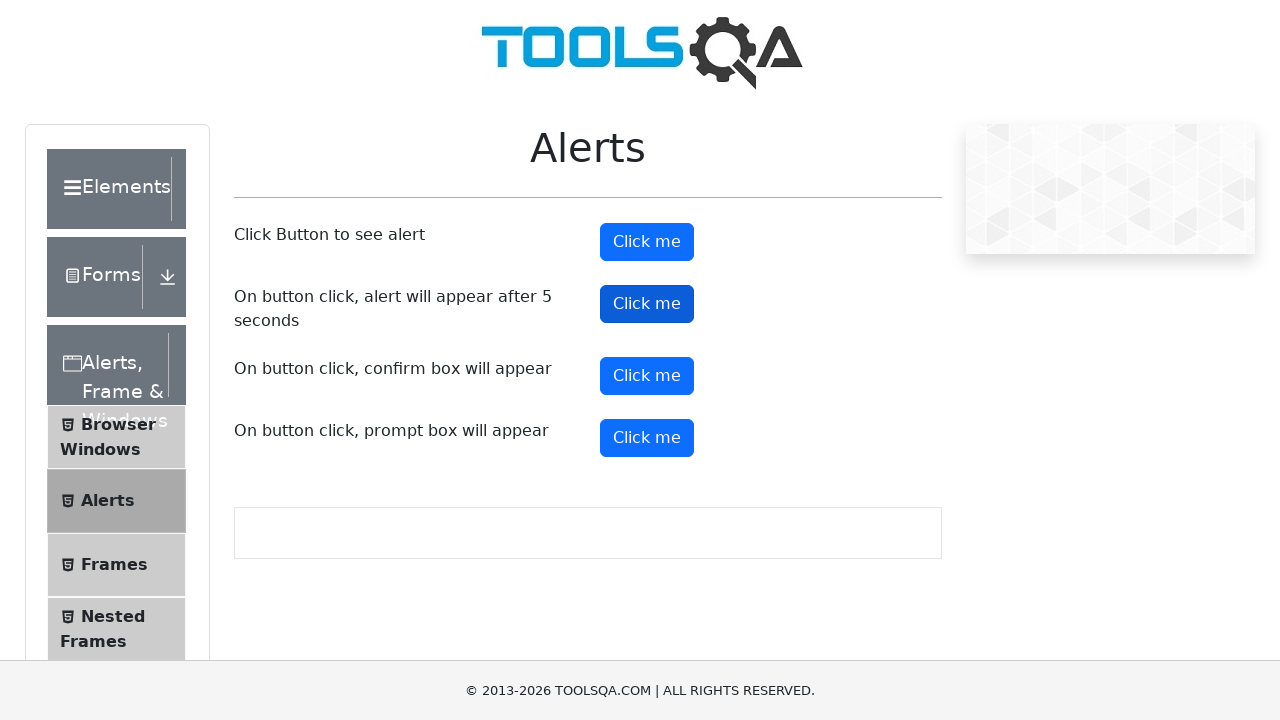

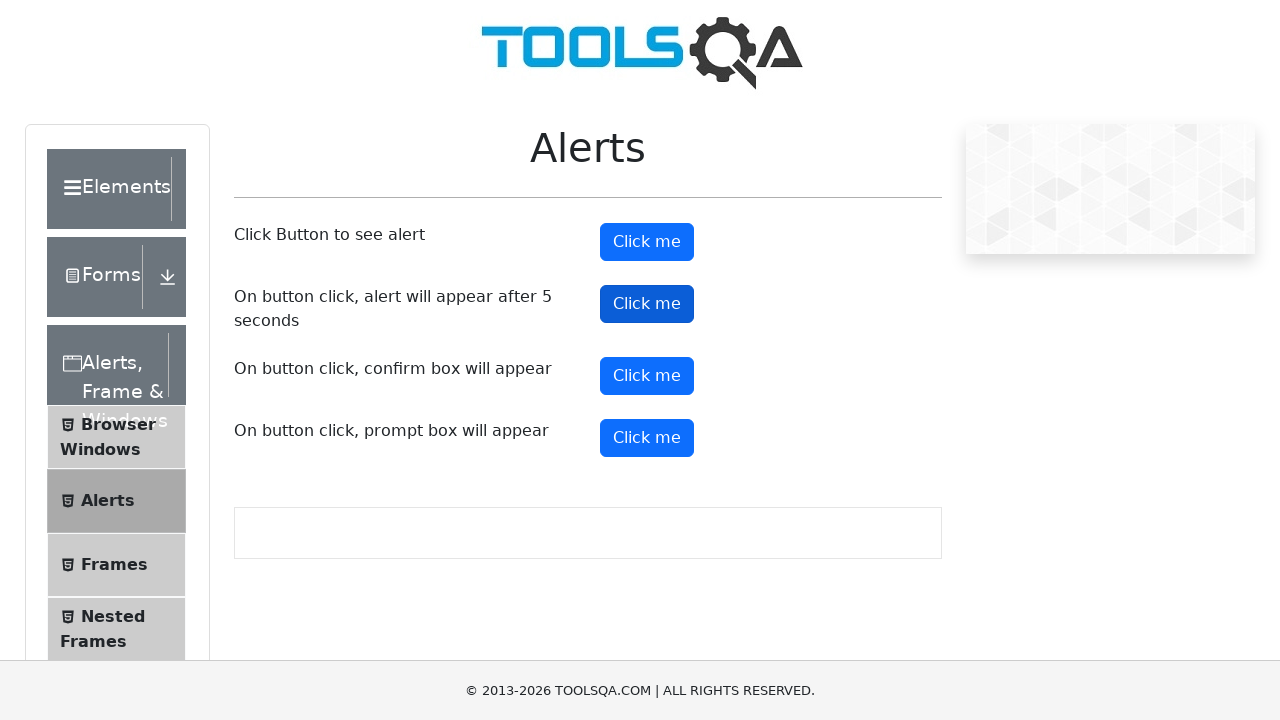